Tests editing a task by pressing Tab to confirm the edit on the Active filter

Starting URL: https://todomvc4tasj.herokuapp.com/

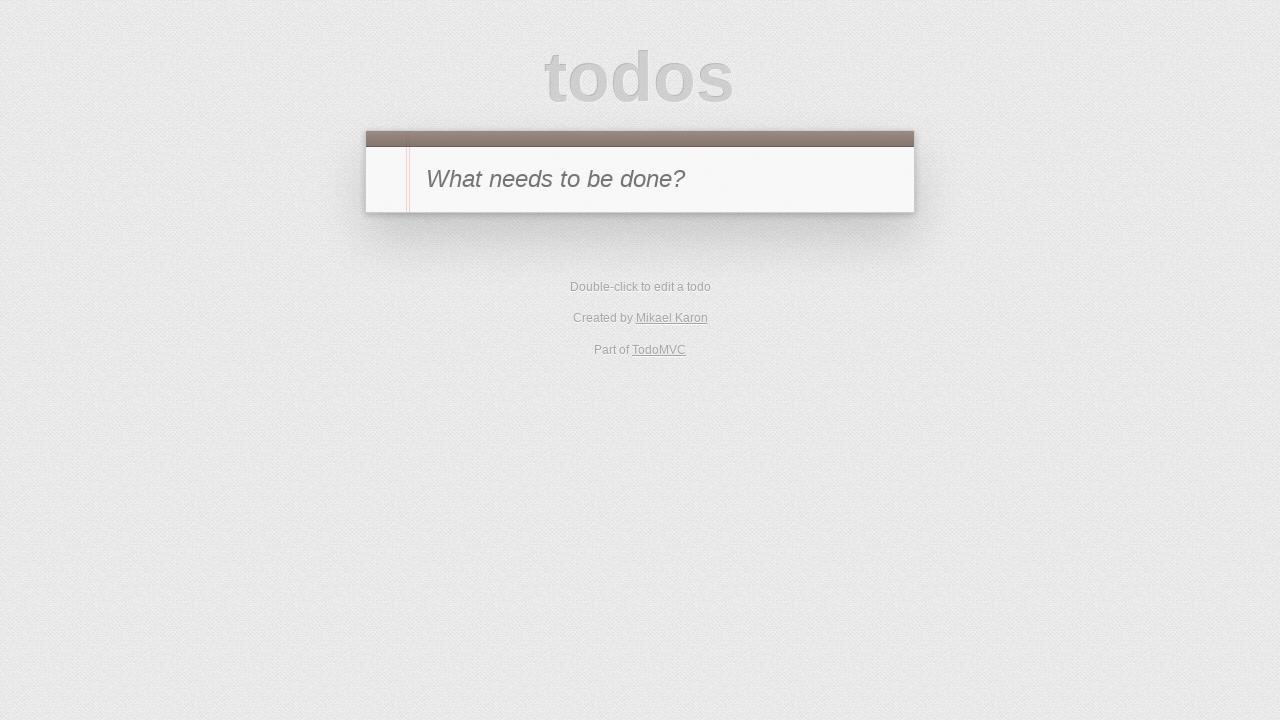

Filled new todo input with 'A' on #new-todo
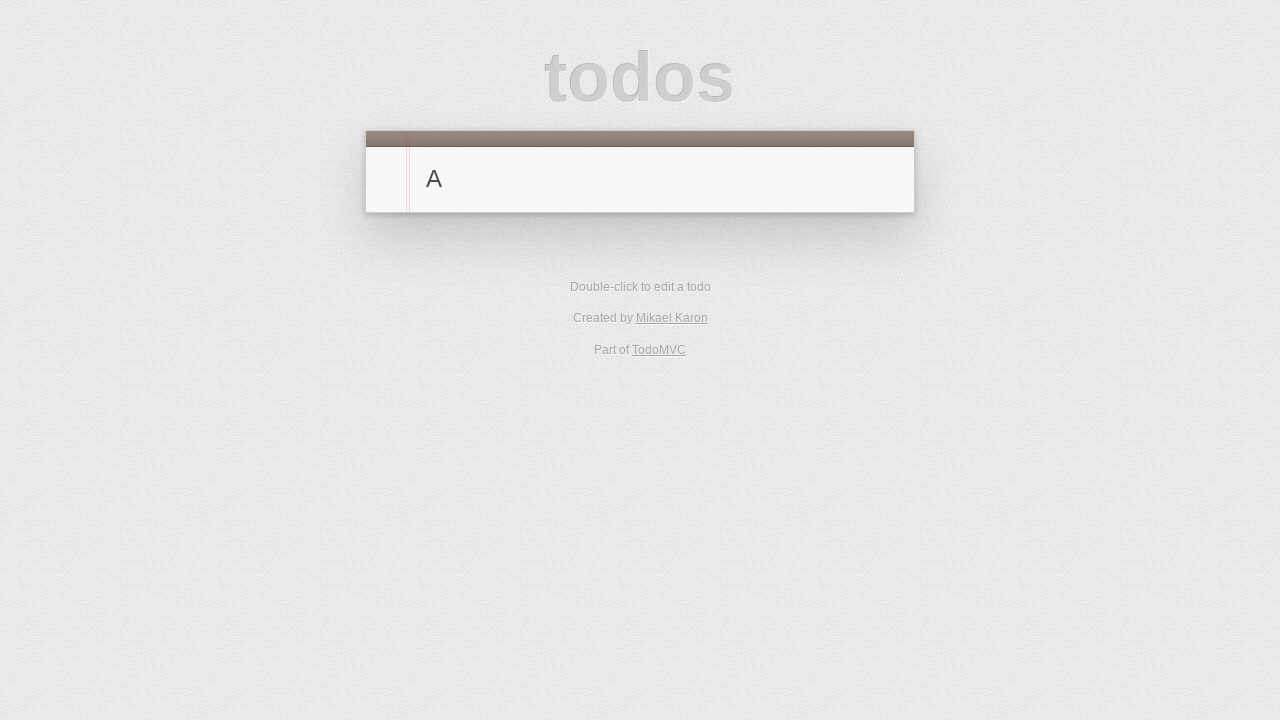

Pressed Enter to create task 'A' on #new-todo
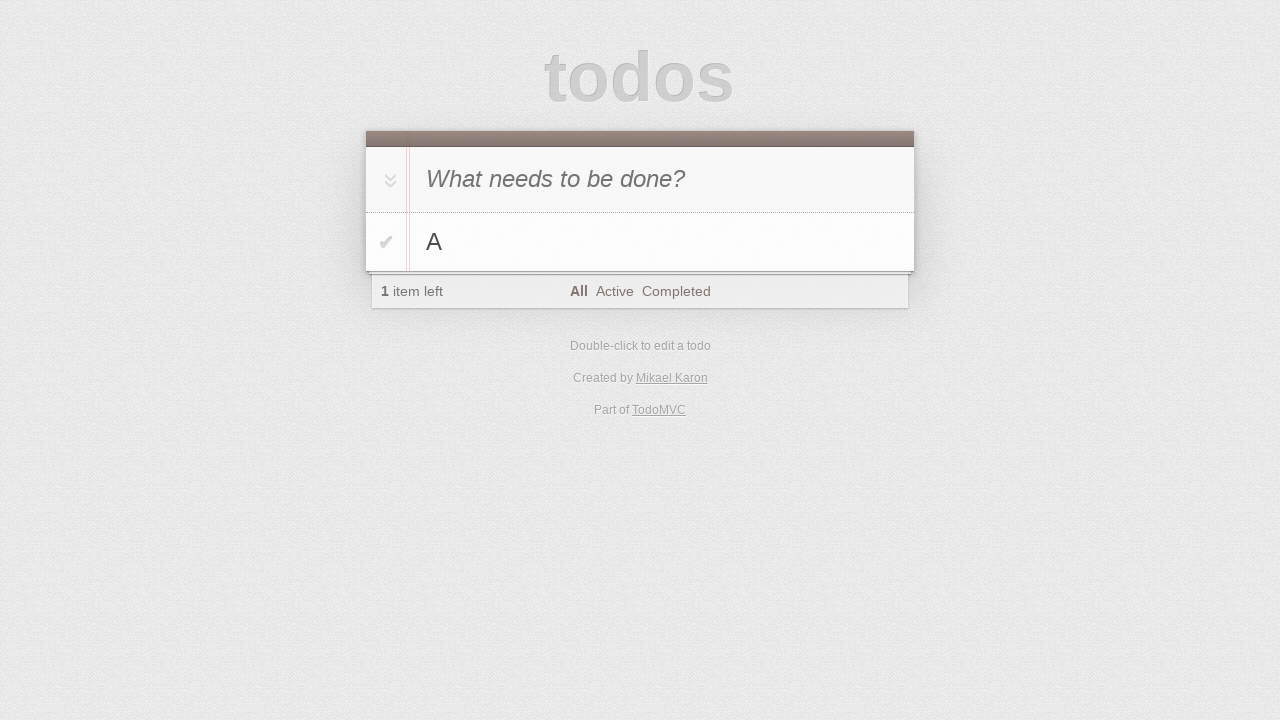

Clicked Active filter at (614, 291) on a:has-text('Active')
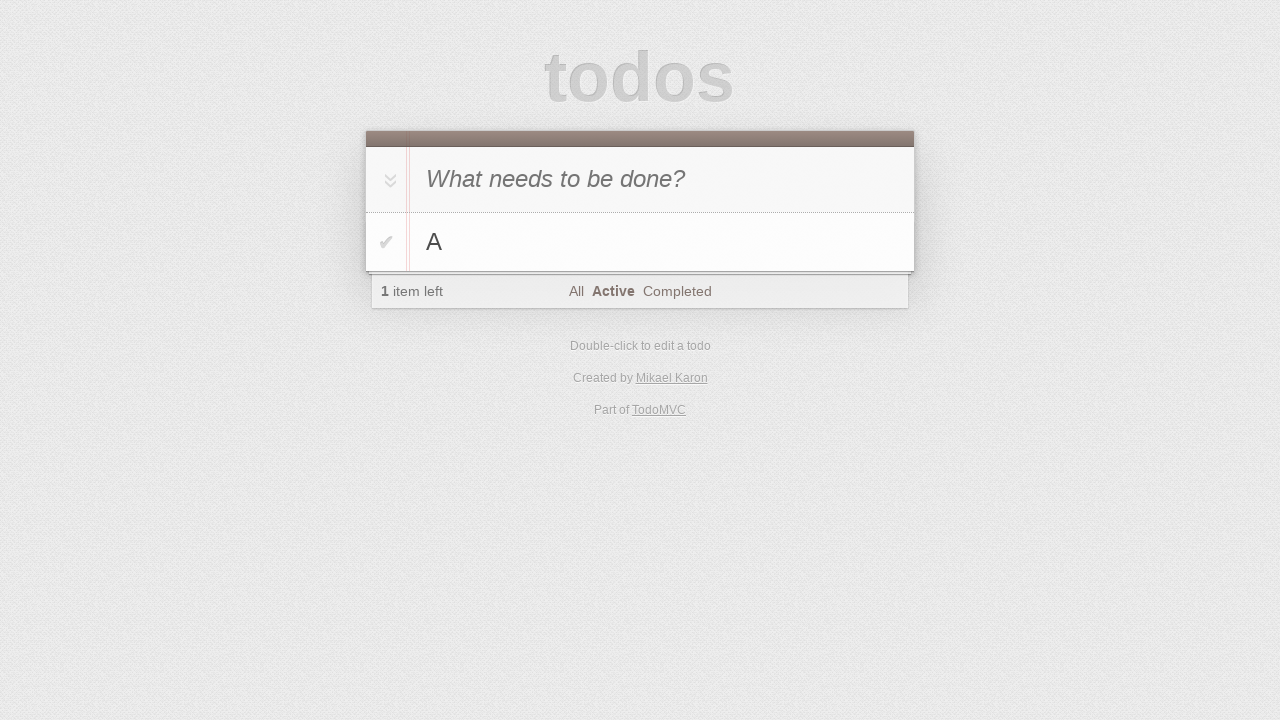

Verified task 'A' is visible in Active filter
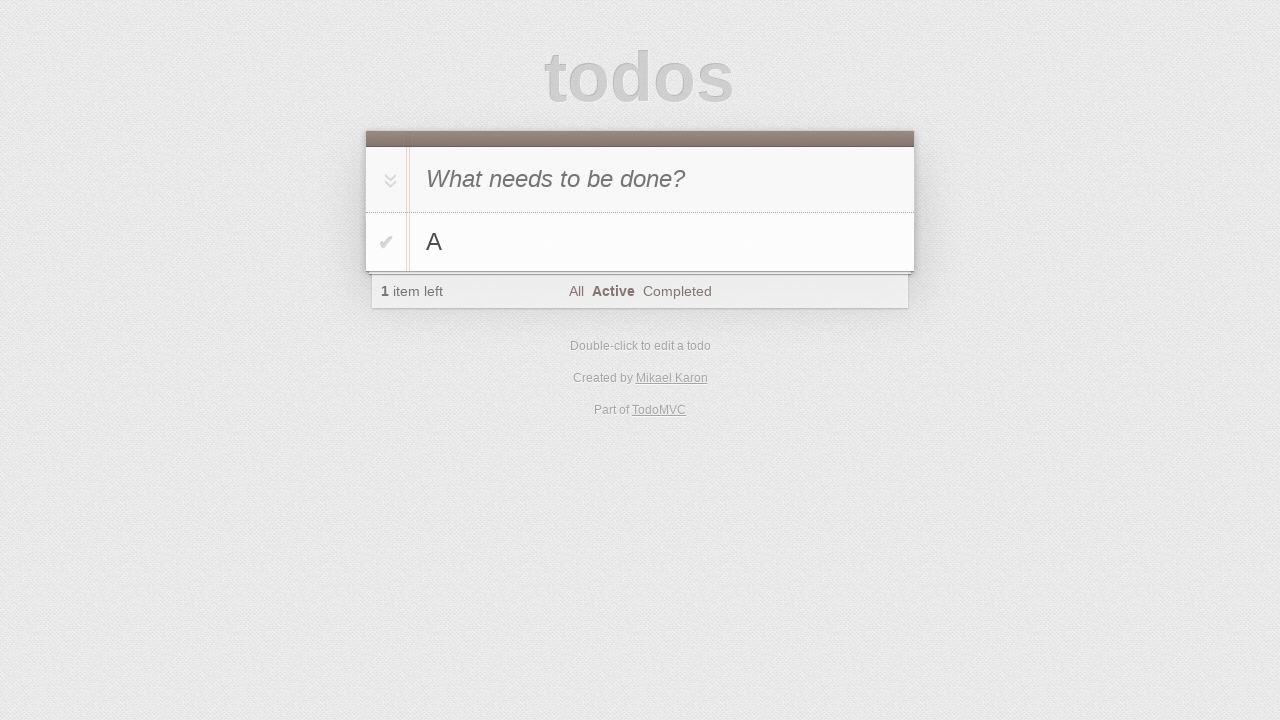

Double-clicked task 'A' to enter edit mode at (640, 242) on #todo-list>li:has-text('A')
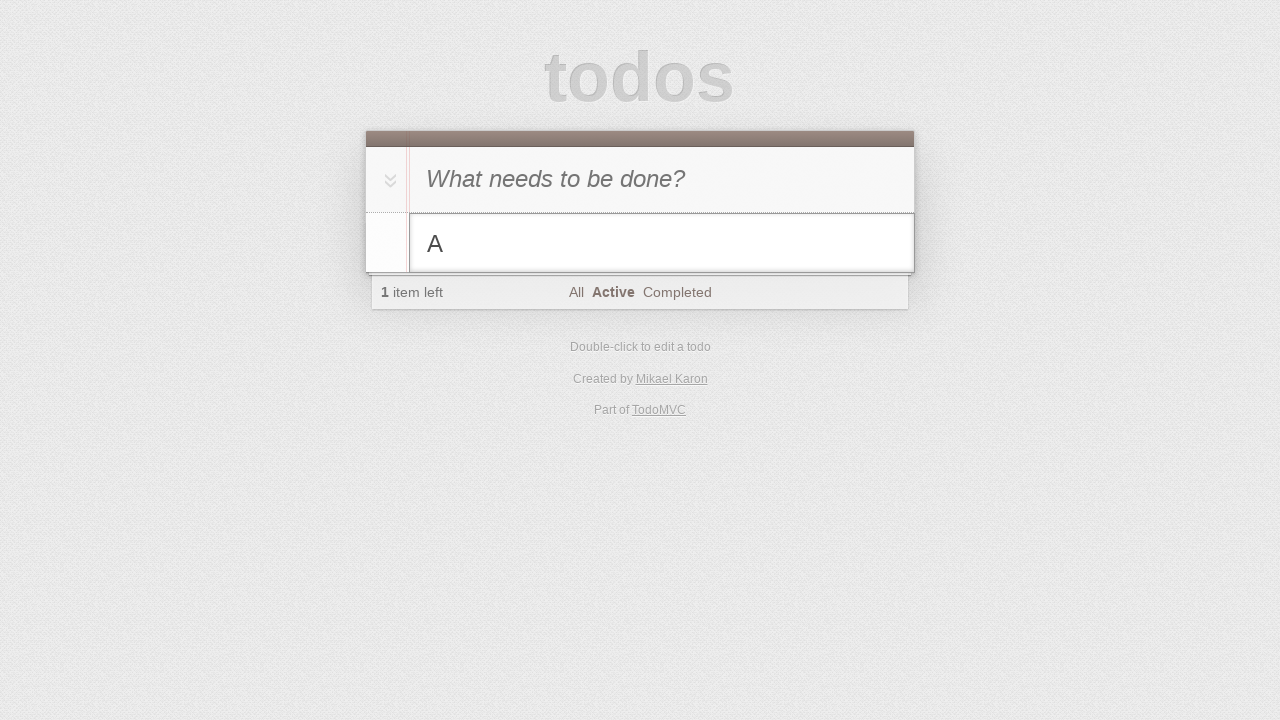

Filled edit field with 'A edited' on #todo-list>li.editing .edit
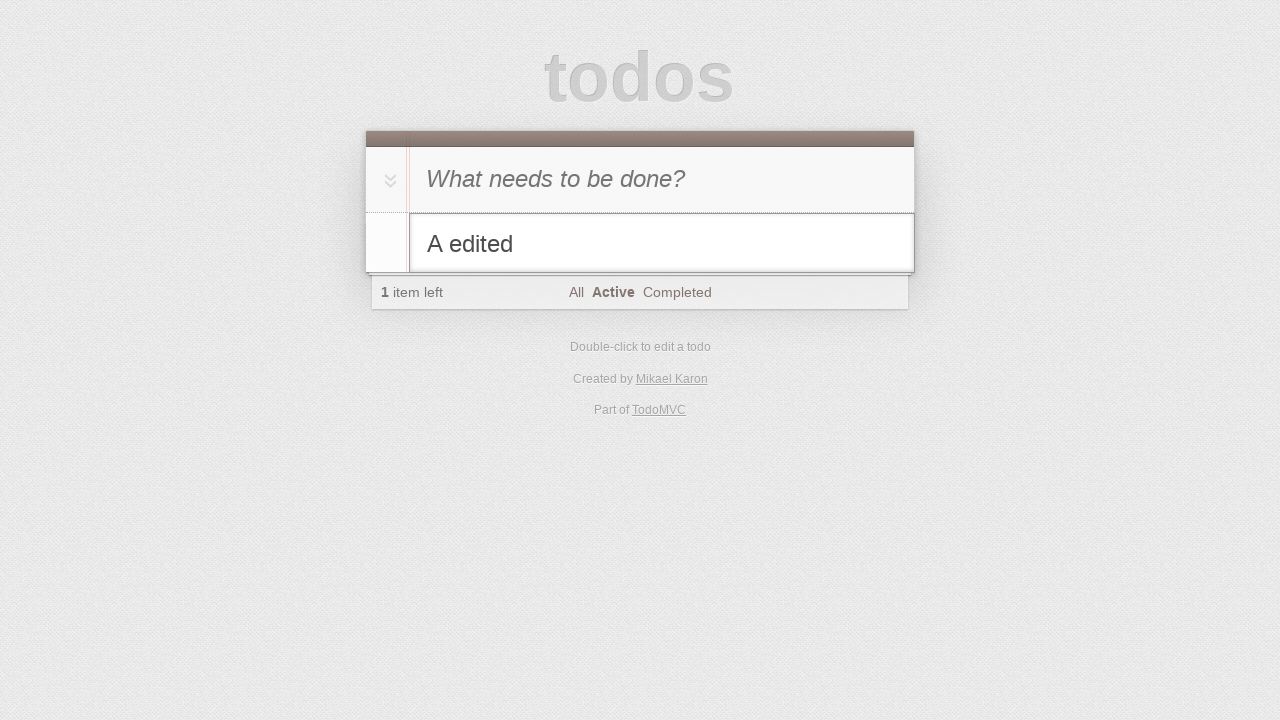

Pressed Tab to confirm edit of task to 'A edited' on #todo-list>li.editing .edit
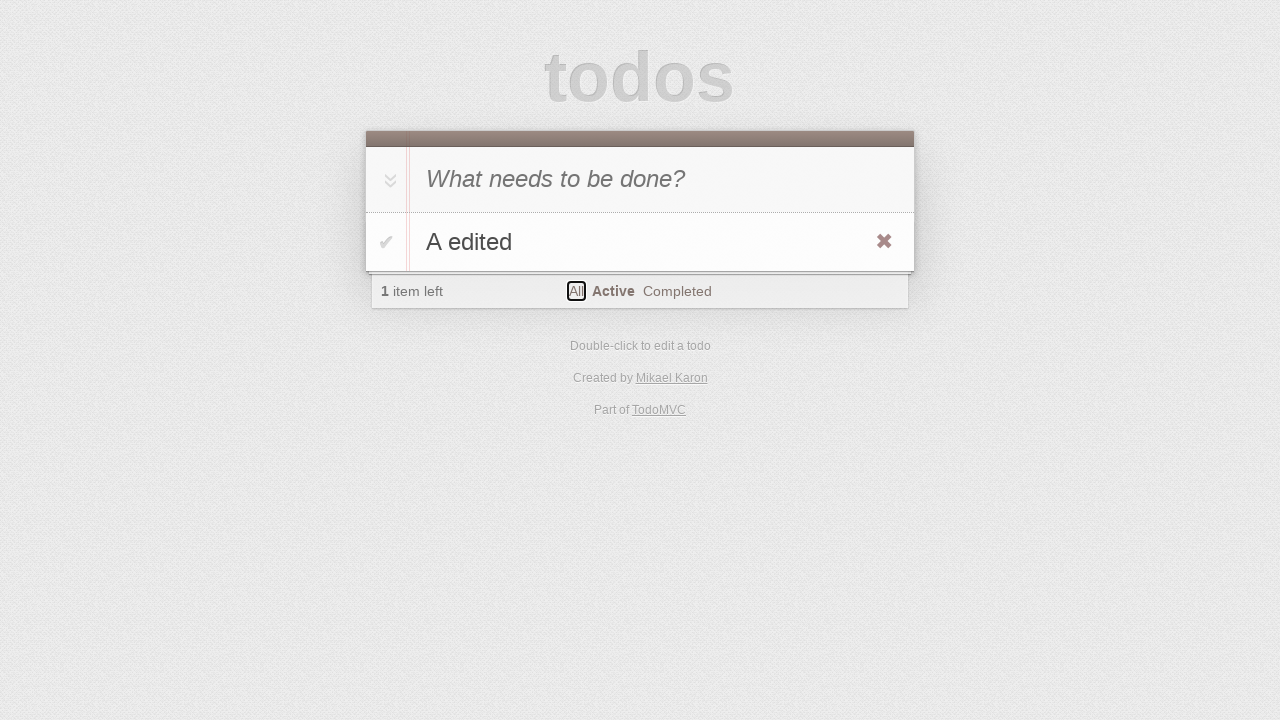

Verified task was successfully edited to 'A edited'
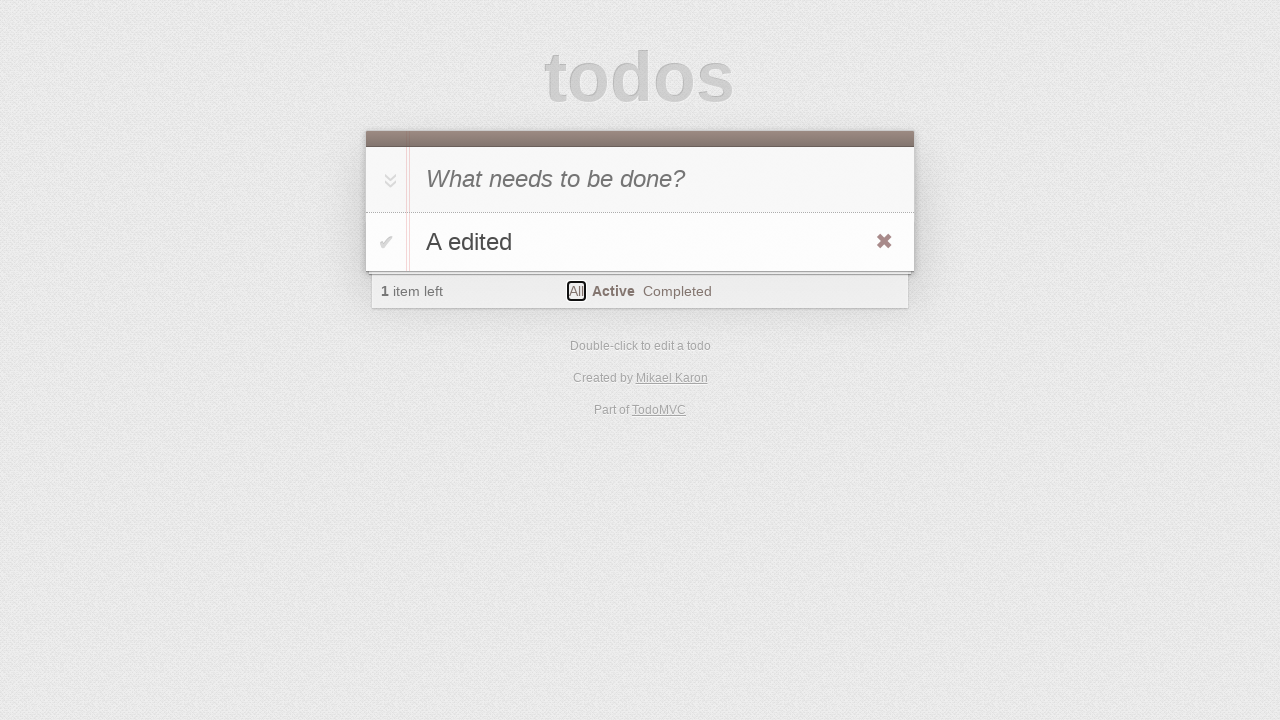

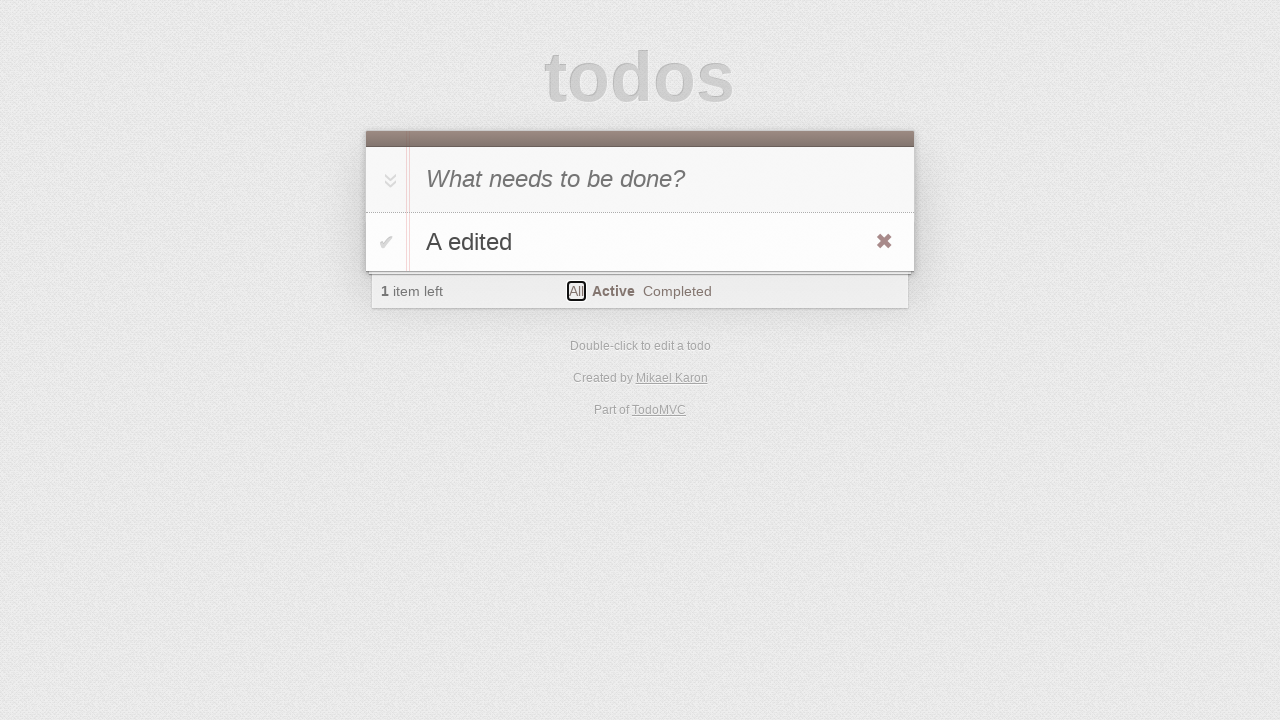